Tests the division operation with two negative numbers by dividing -10 by -2 and verifying the result displays 5

Starting URL: https://testsheepnz.github.io/BasicCalculator.html

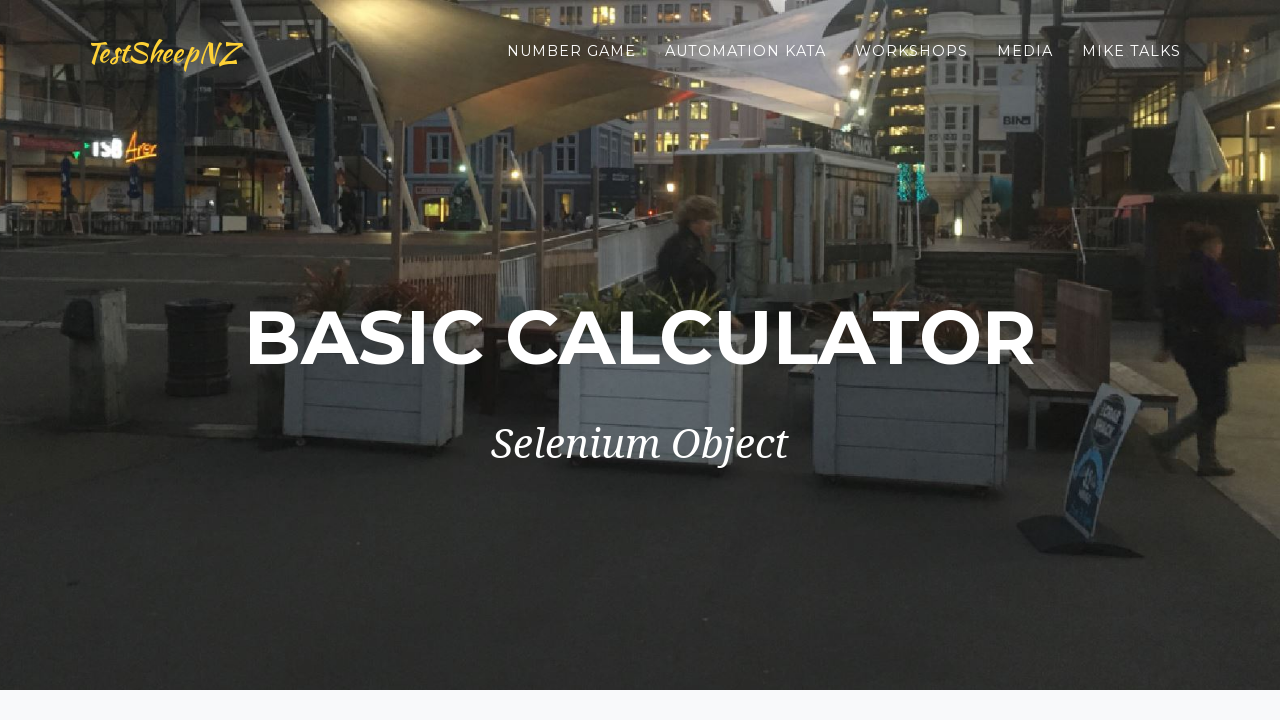

Filled first number field with -10 on #number1Field
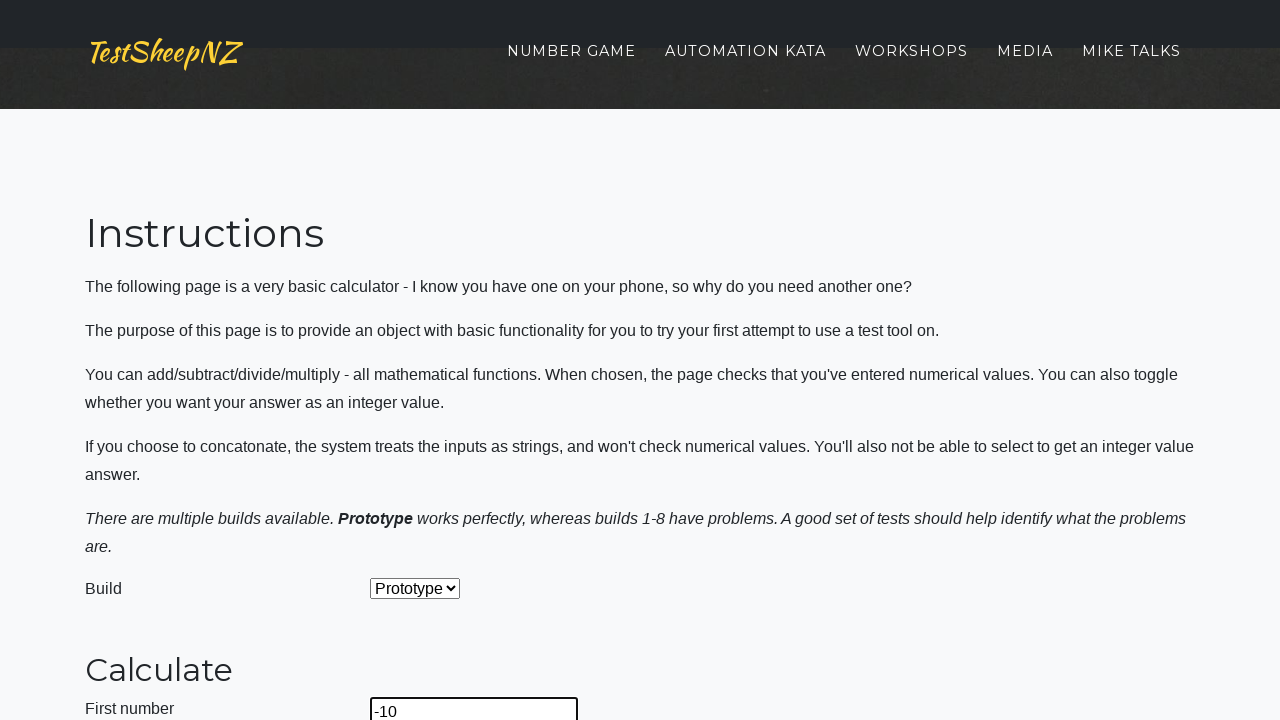

Filled second number field with -2 on #number2Field
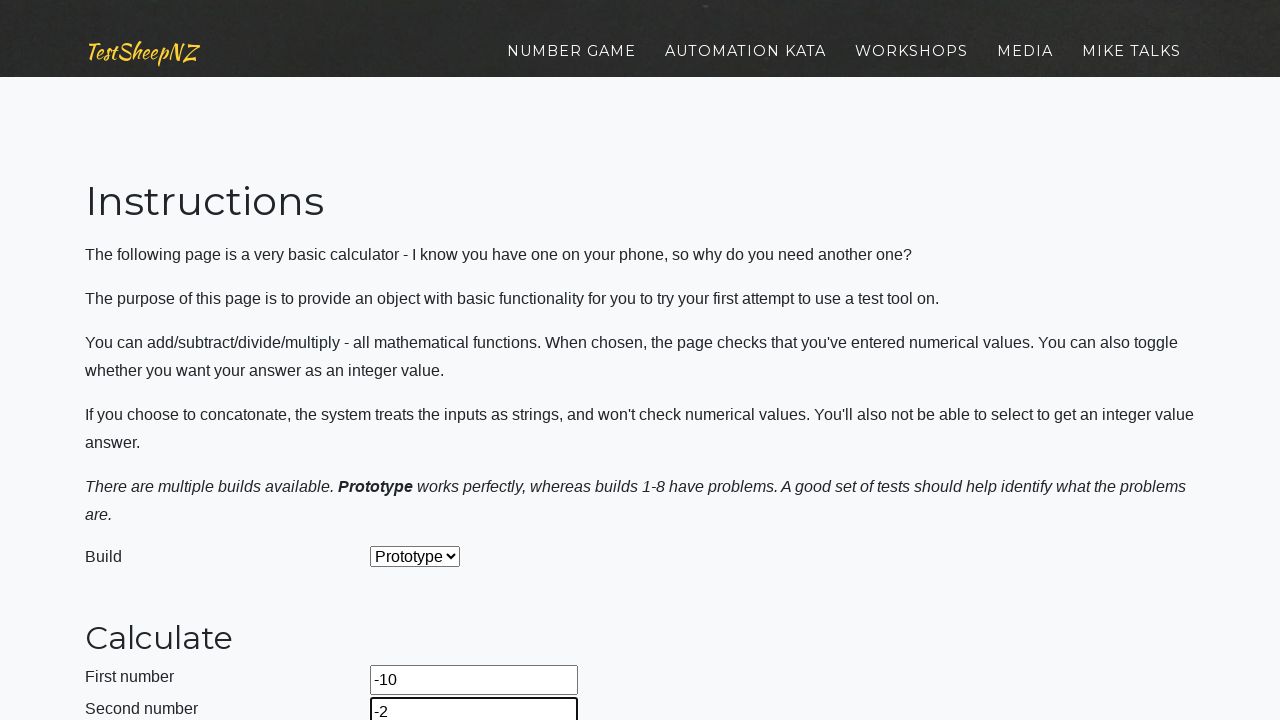

Clicked on the operation dropdown at (426, 360) on #selectOperationDropdown
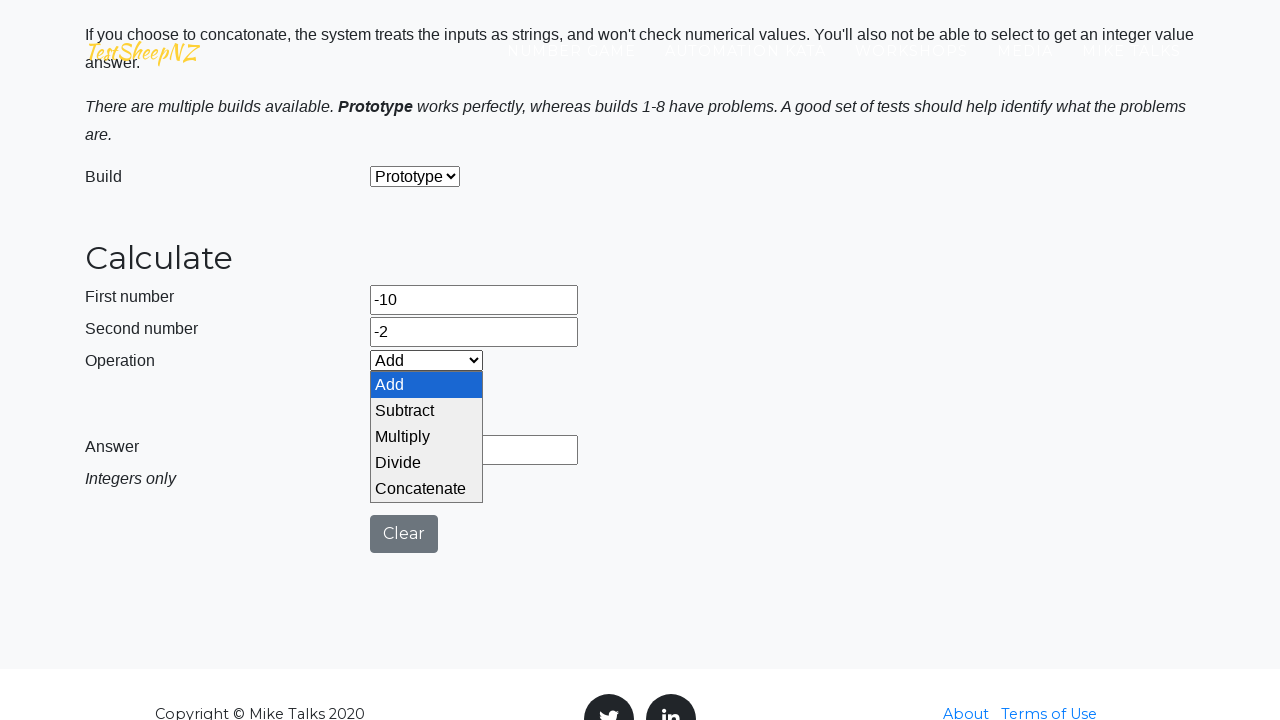

Selected 'Divide' from the operation dropdown on #selectOperationDropdown
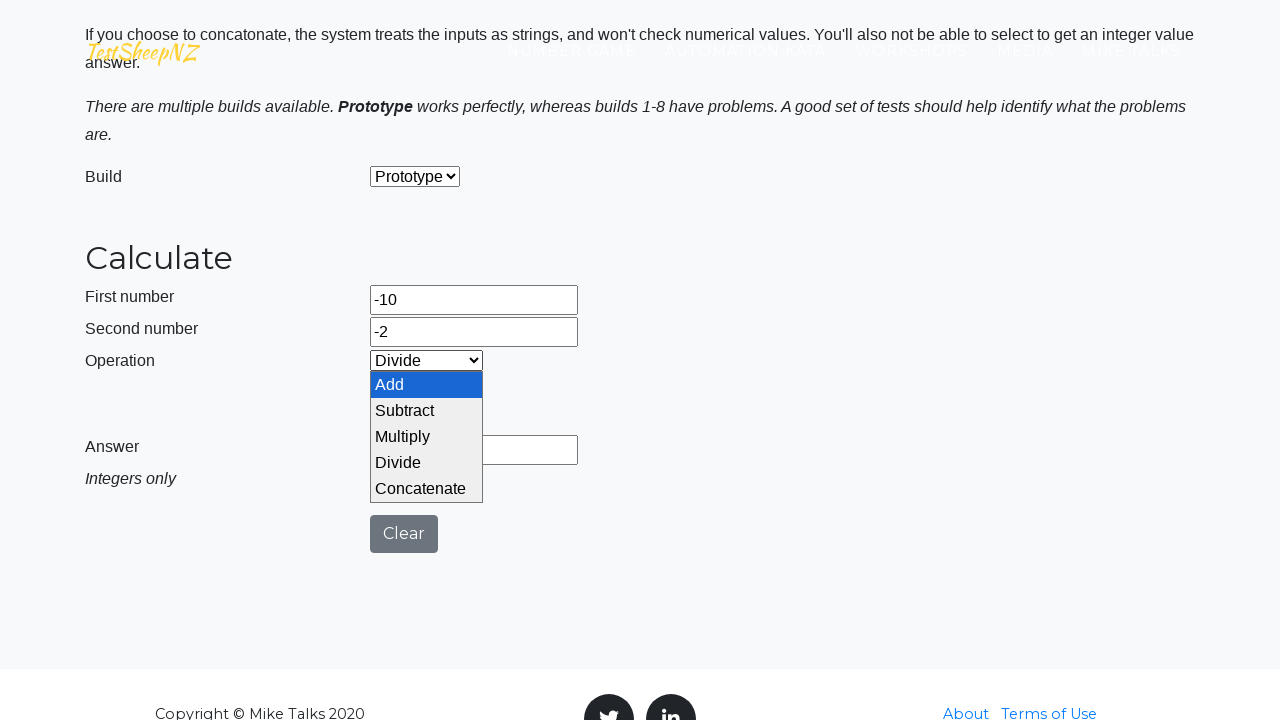

Clicked the calculate button at (422, 400) on #calculateButton
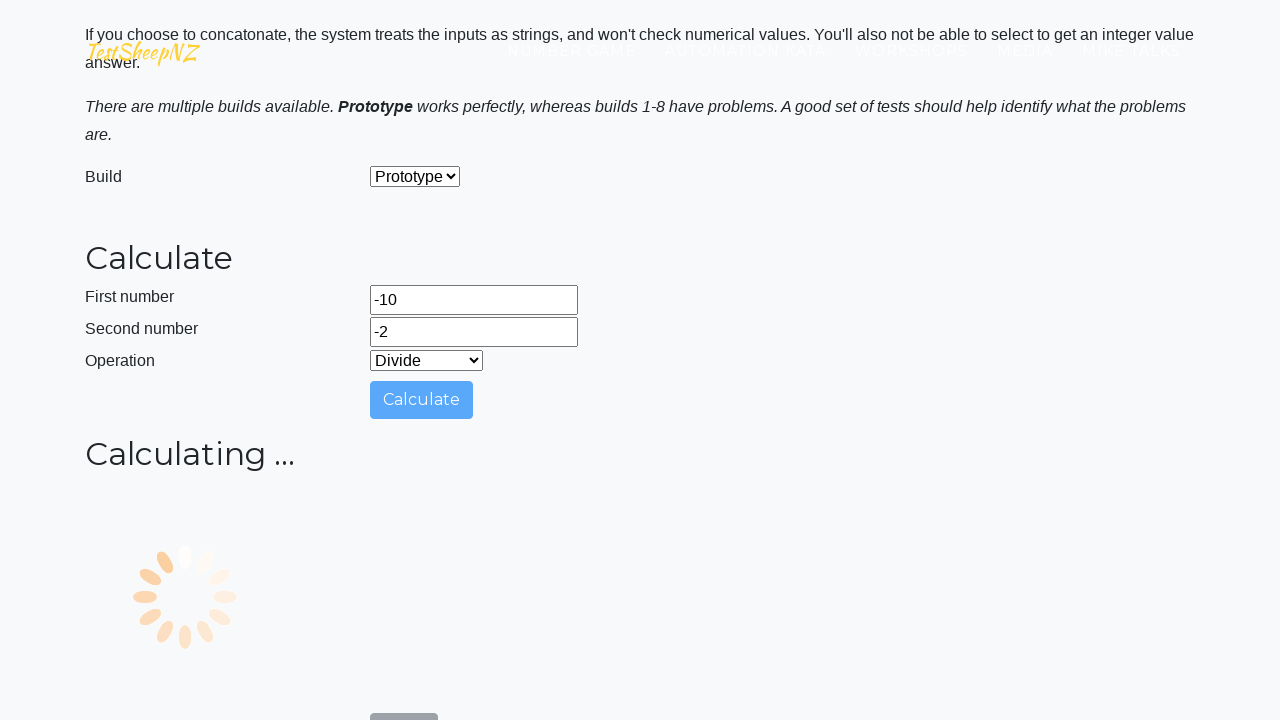

Result field appeared after calculation
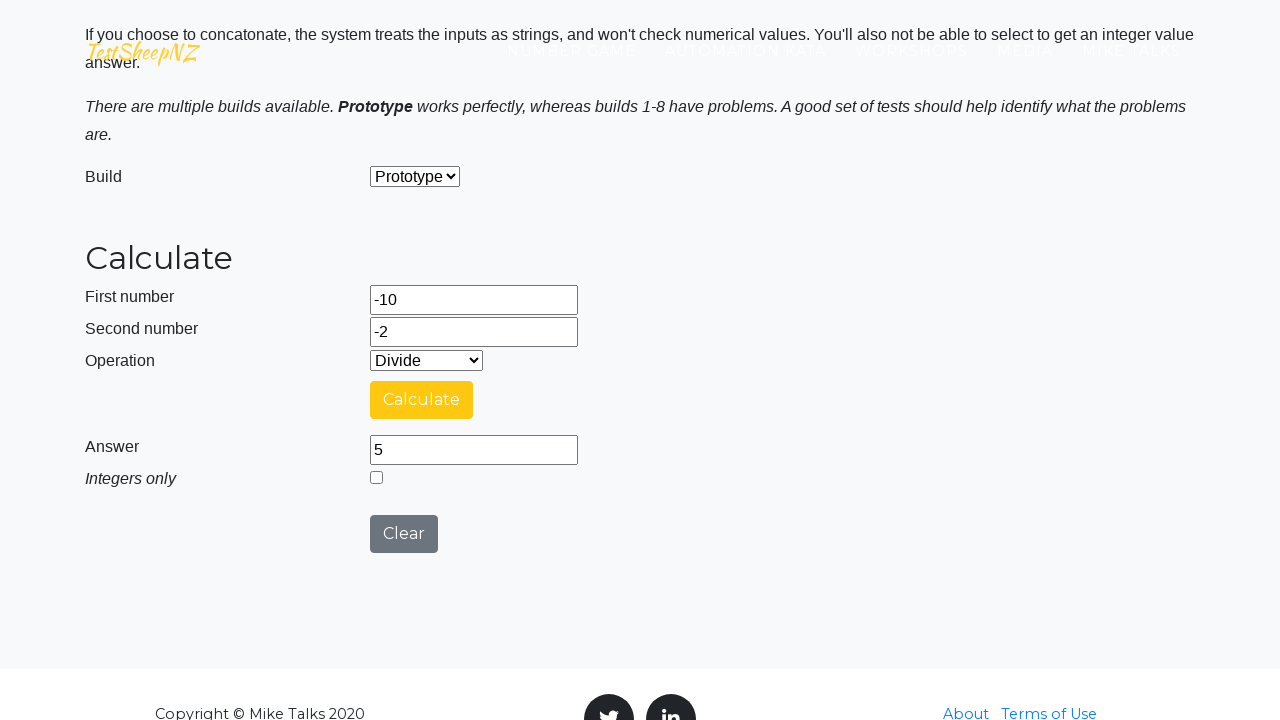

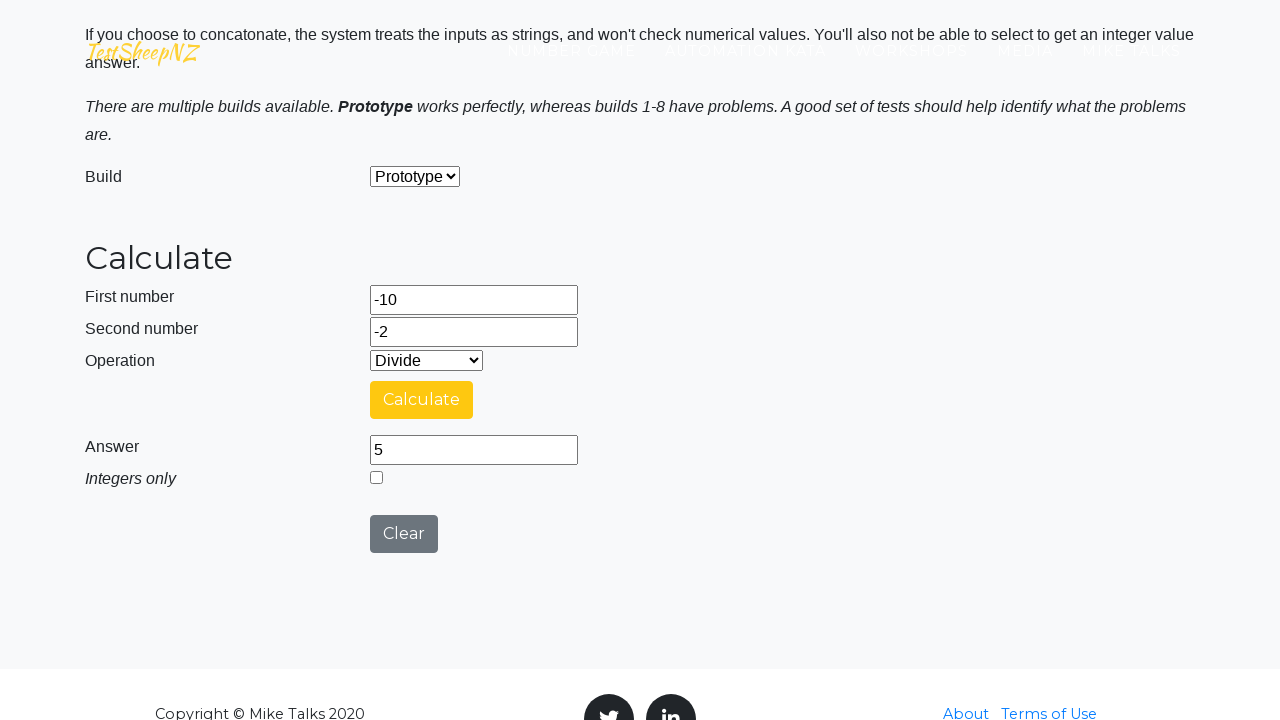